Tests browser forward and back navigation by visiting two pages and navigating through history

Starting URL: https://rust-lang.com

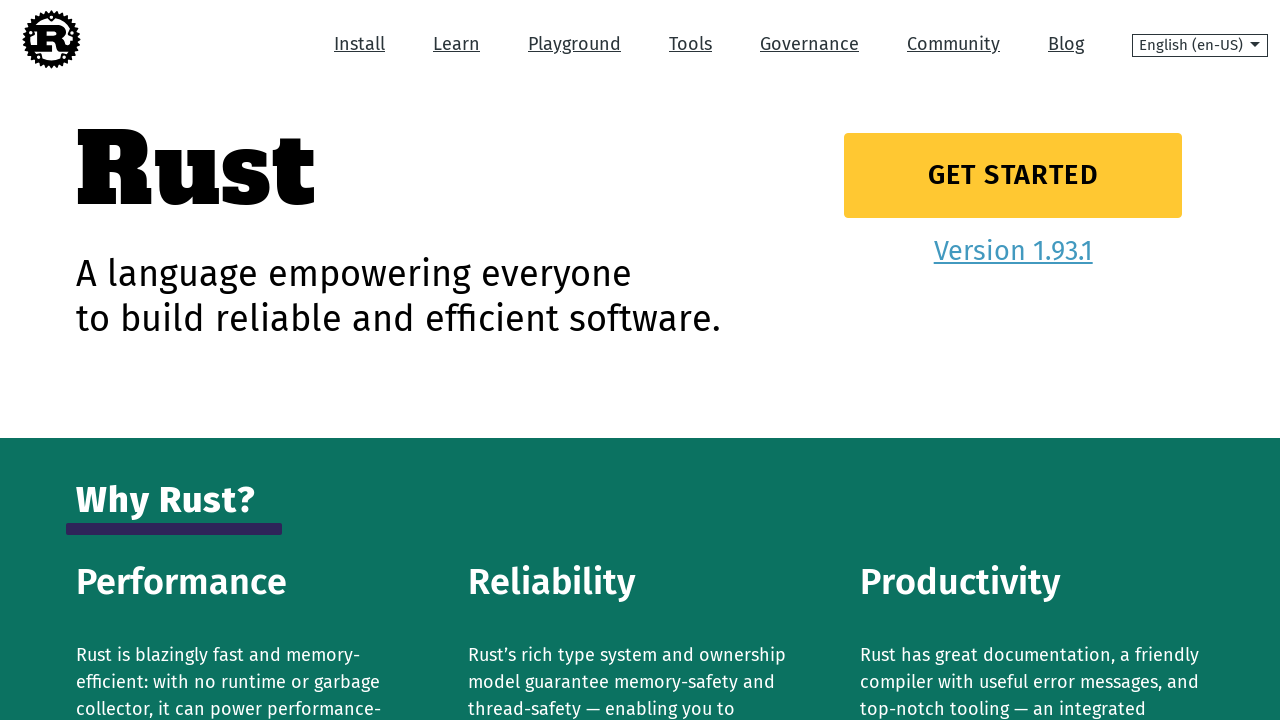

Navigated to Rust get-started page
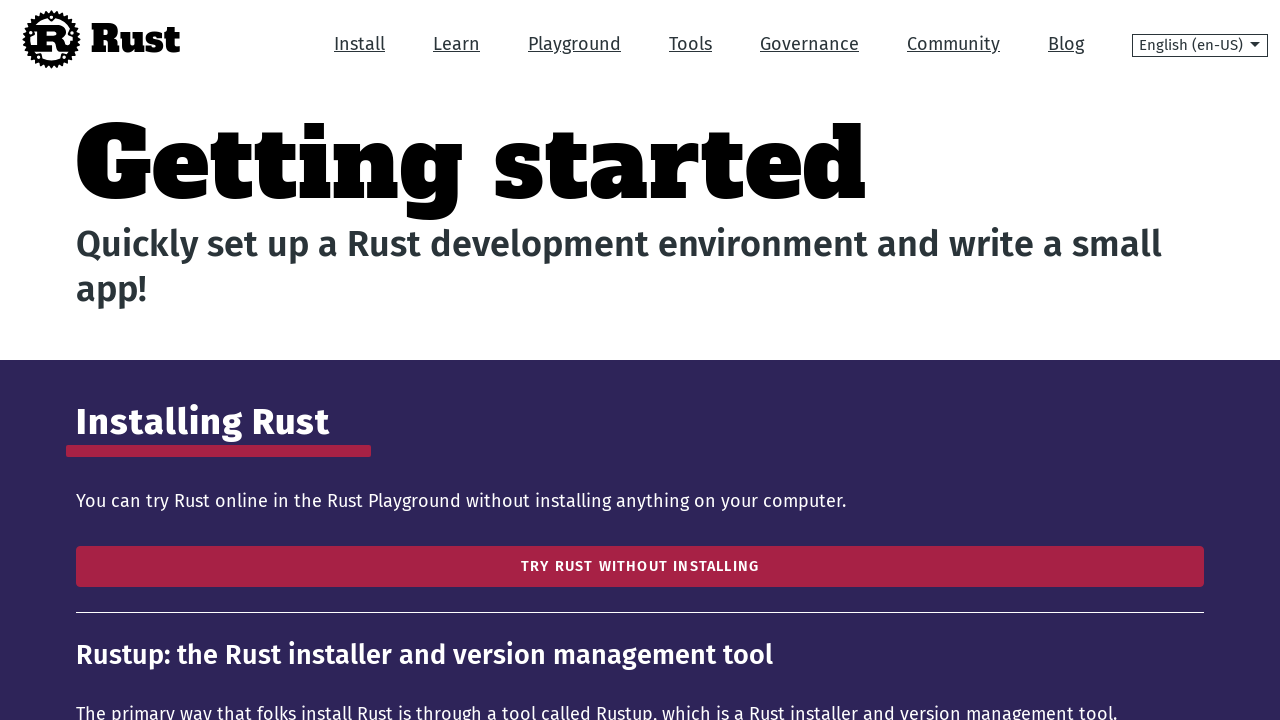

Navigated back to previous page
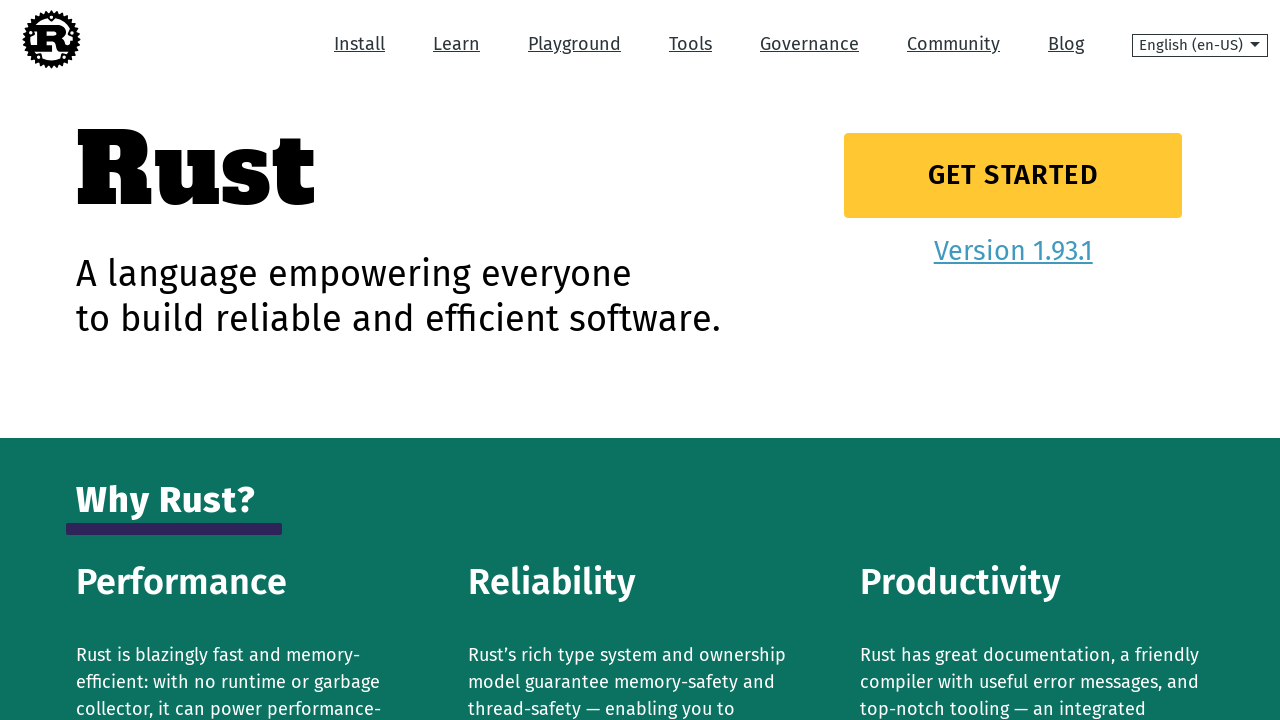

Navigated forward to Rust get-started page
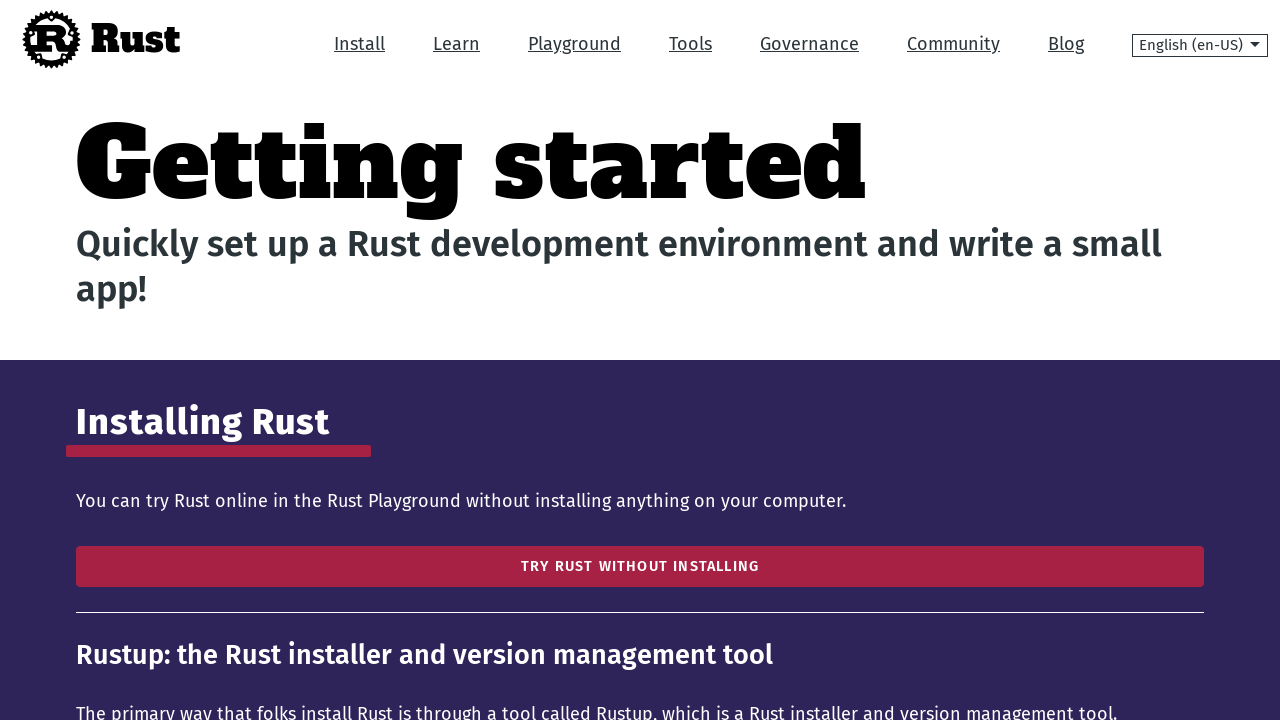

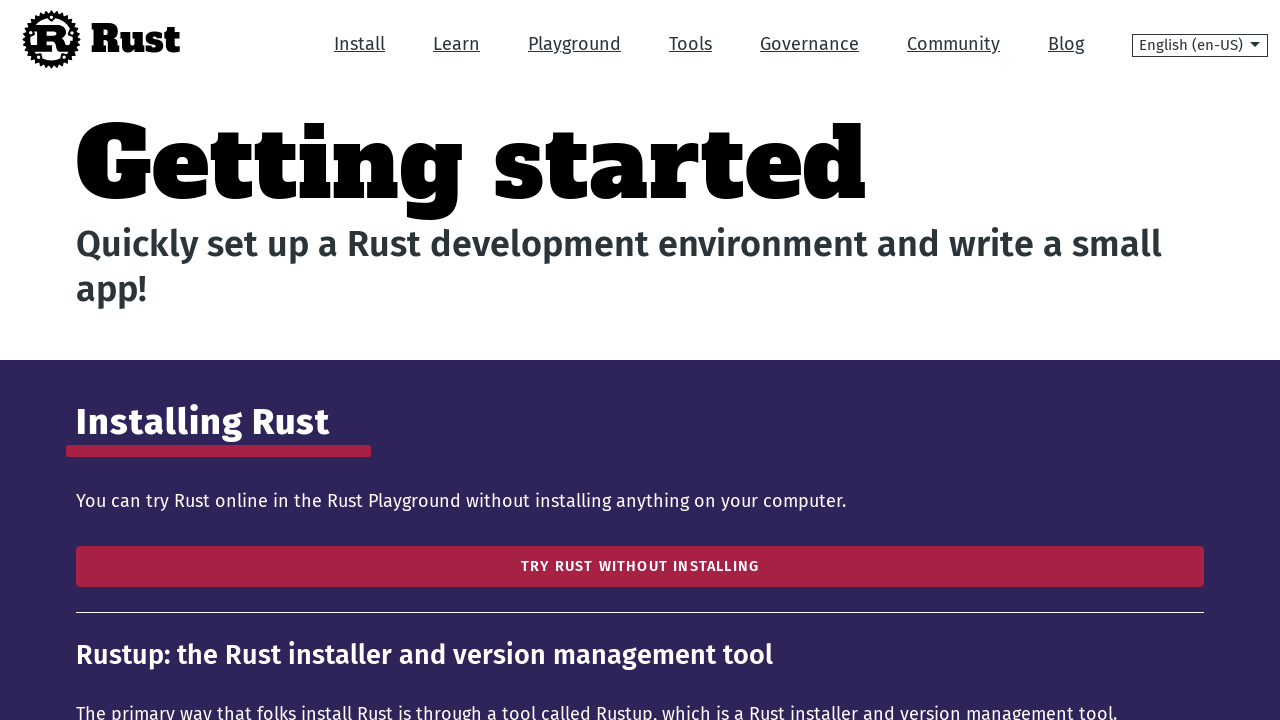